Navigates to LambdaTest website and verifies the page title contains "LambdaTest"

Starting URL: https://www.lambdatest.com/

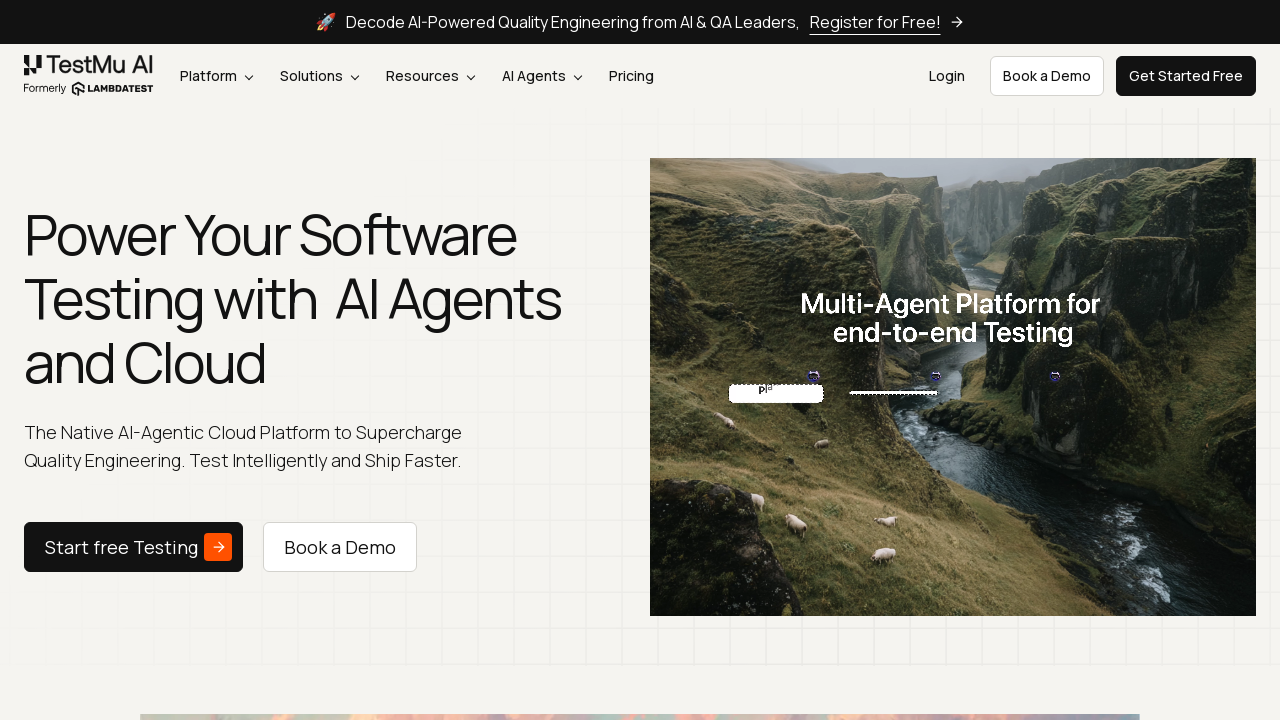

Navigated to LambdaTest website
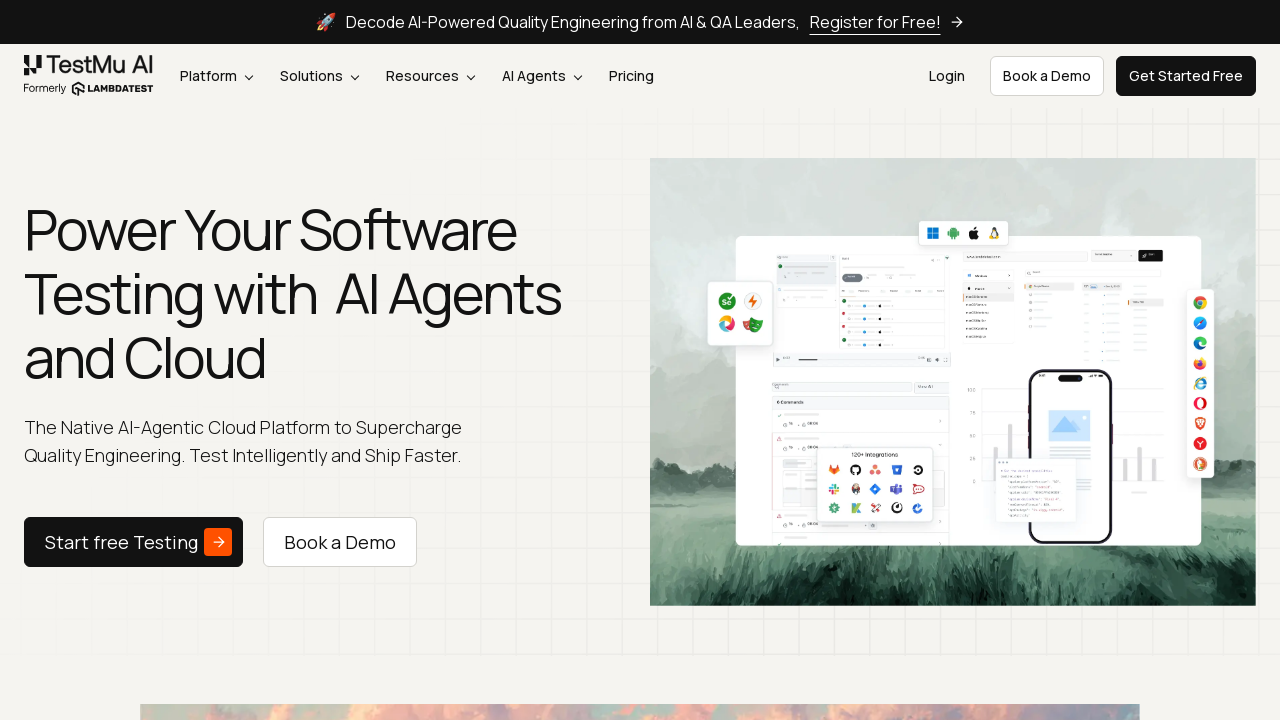

Page finished loading (domcontentloaded)
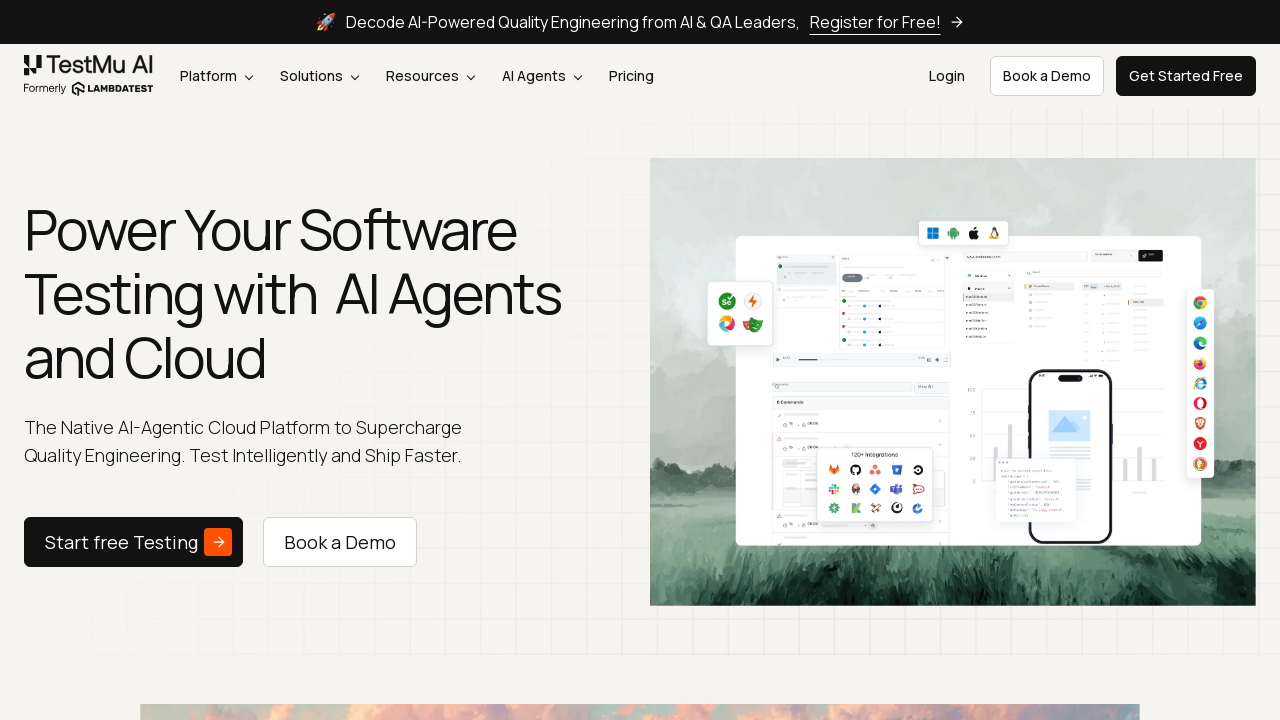

Verified page title contains 'LambdaTest'
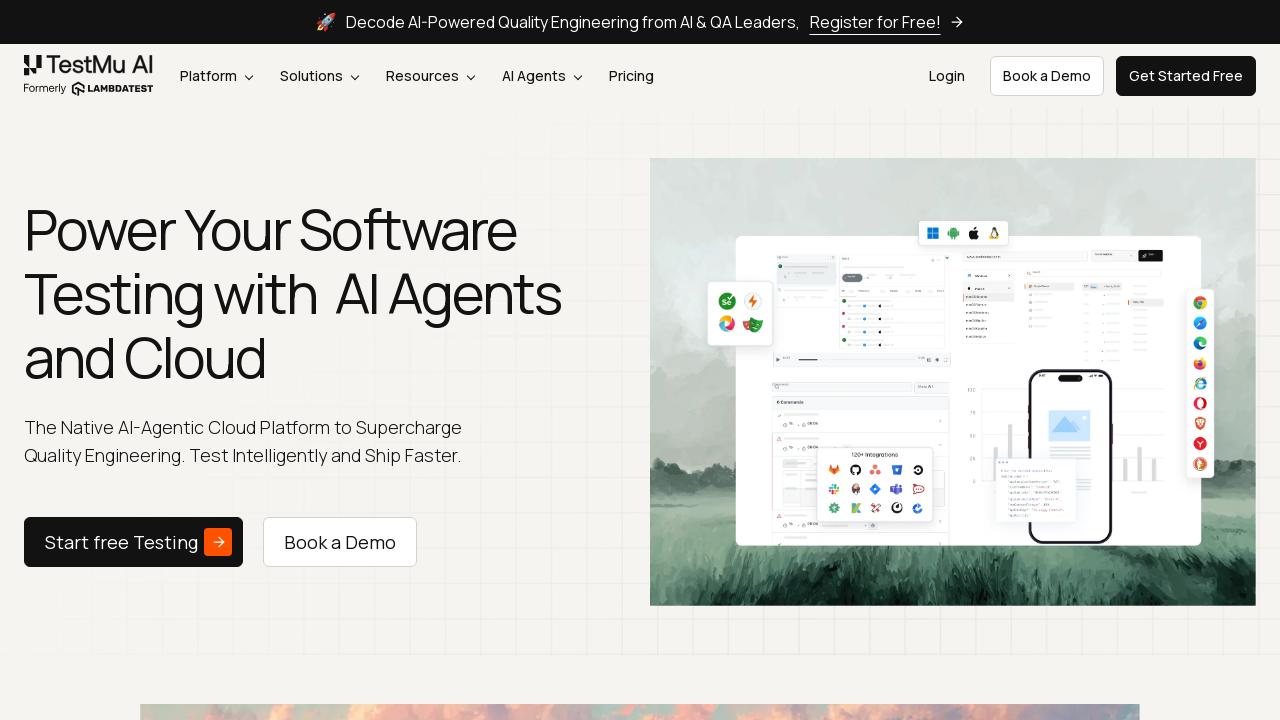

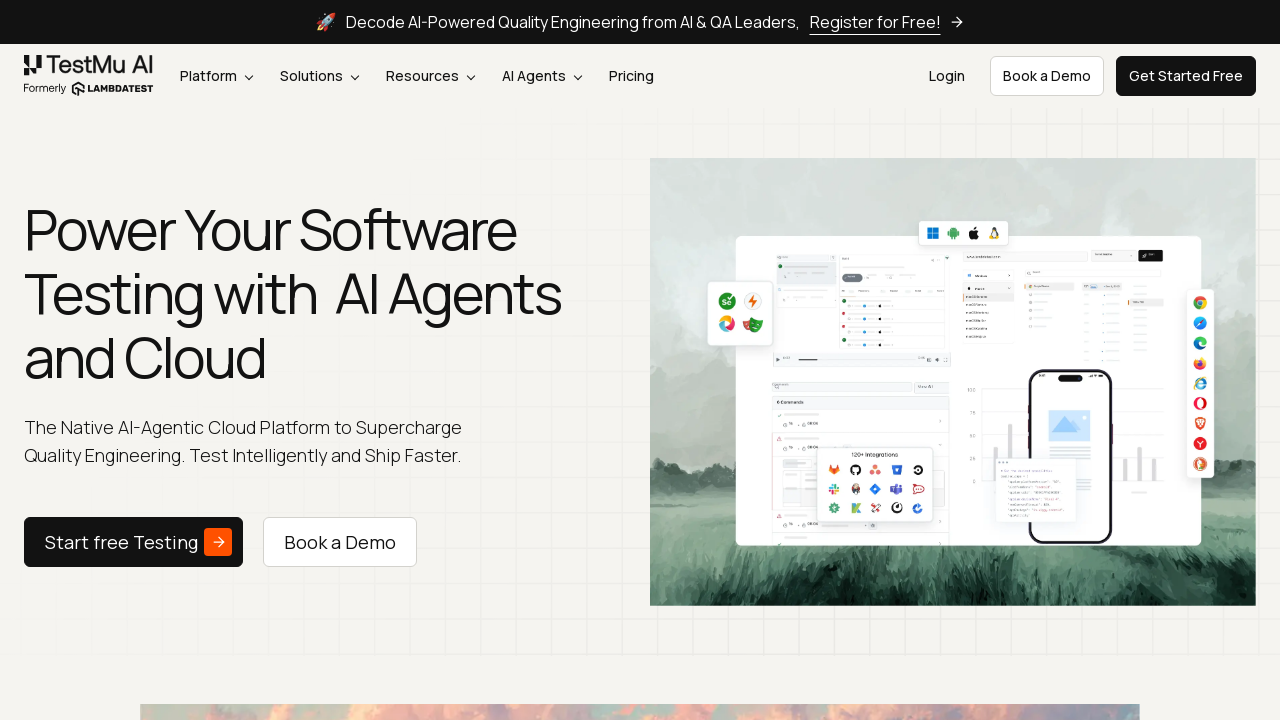